Tests mortgage calculator by clearing and entering a new home value into the form field

Starting URL: https://www.mortgagecalculator.org/

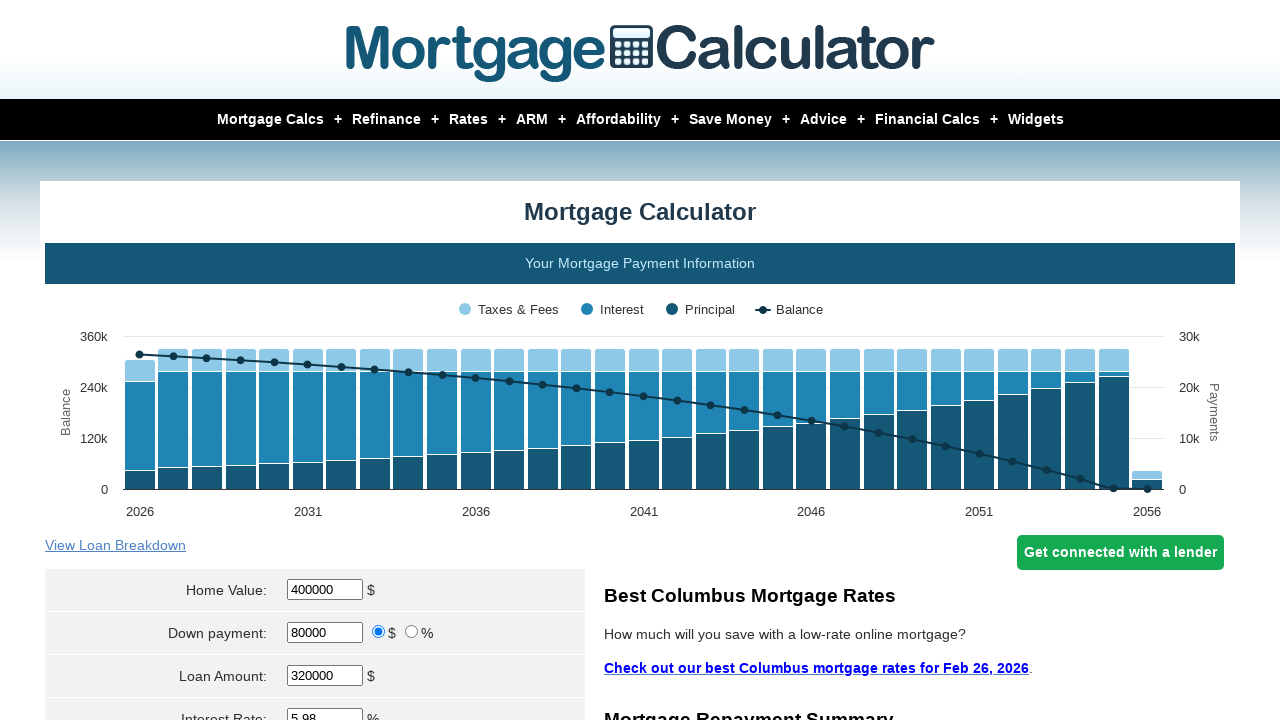

Located home value input field
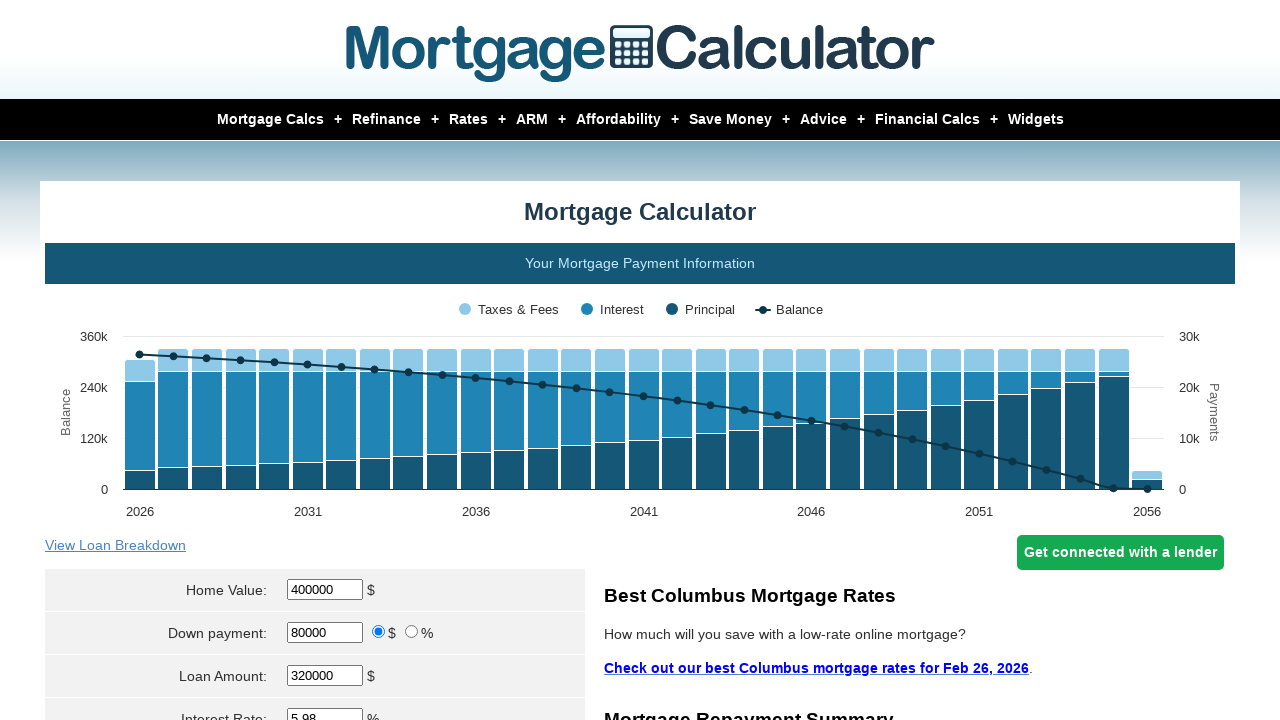

Cleared existing value from home value field on #homeval
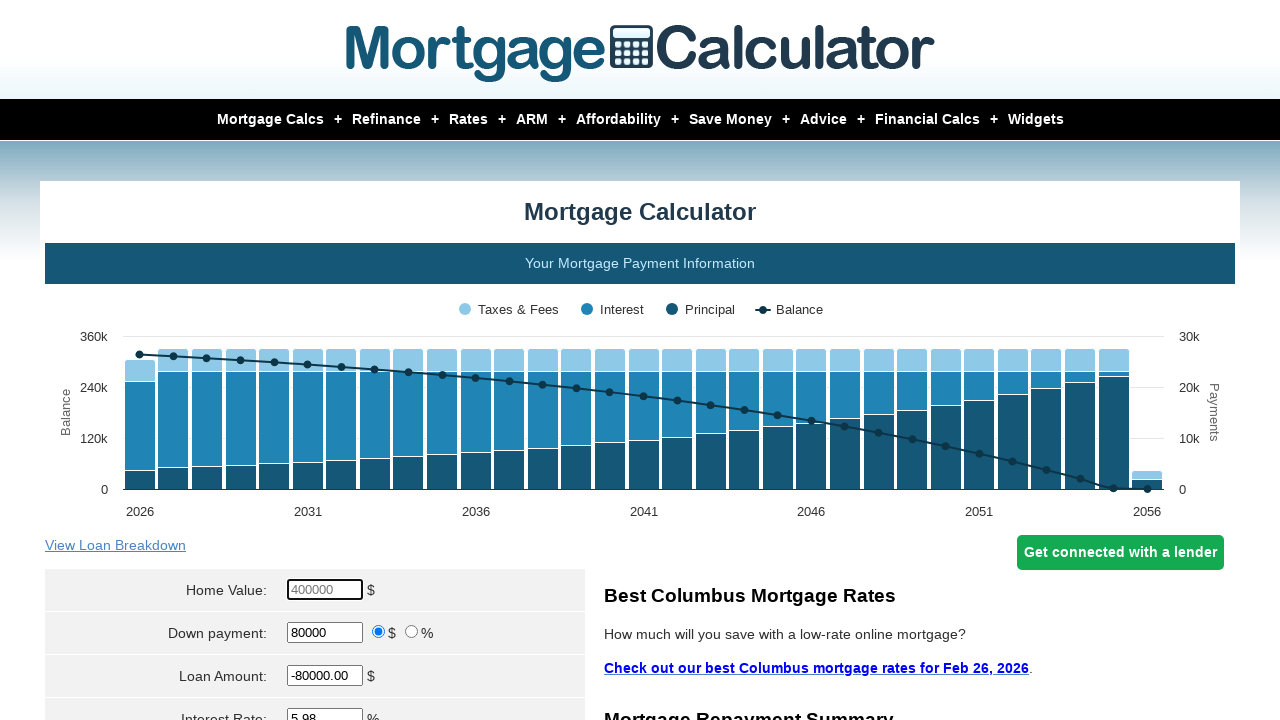

Entered new home value of 900000 into the form field on #homeval
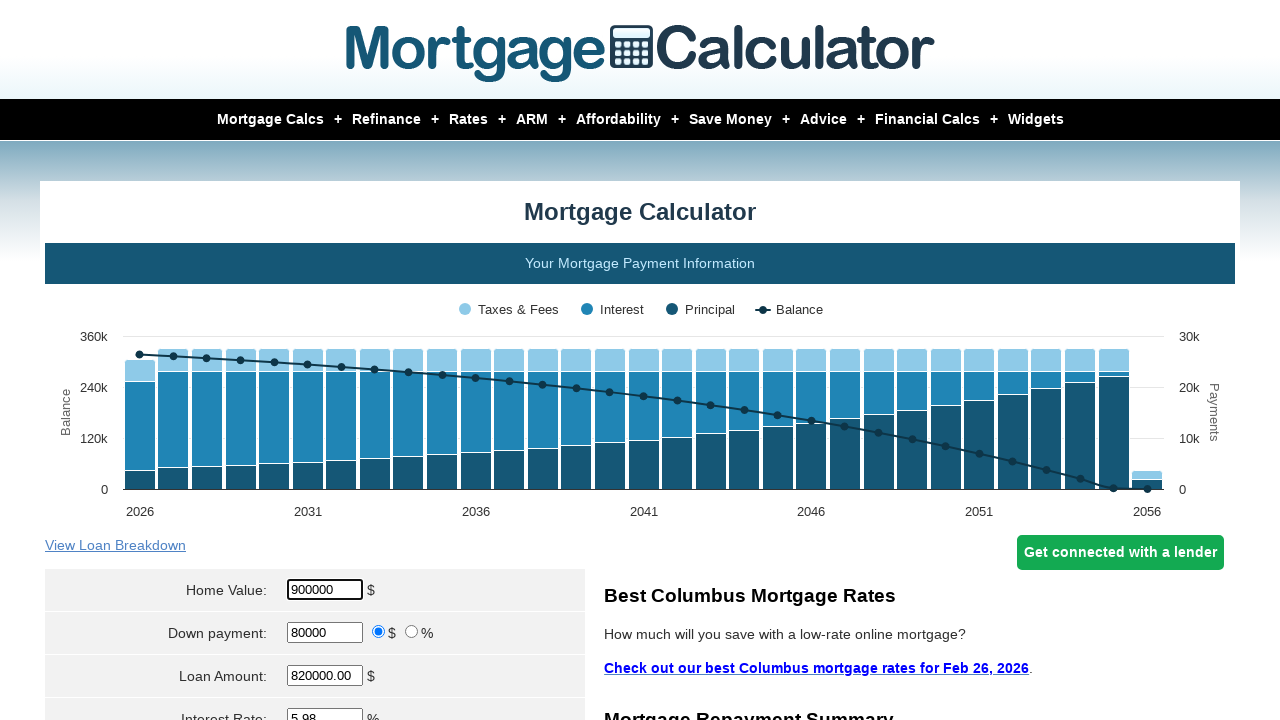

Waited 2 seconds for the calculator to process the new home value
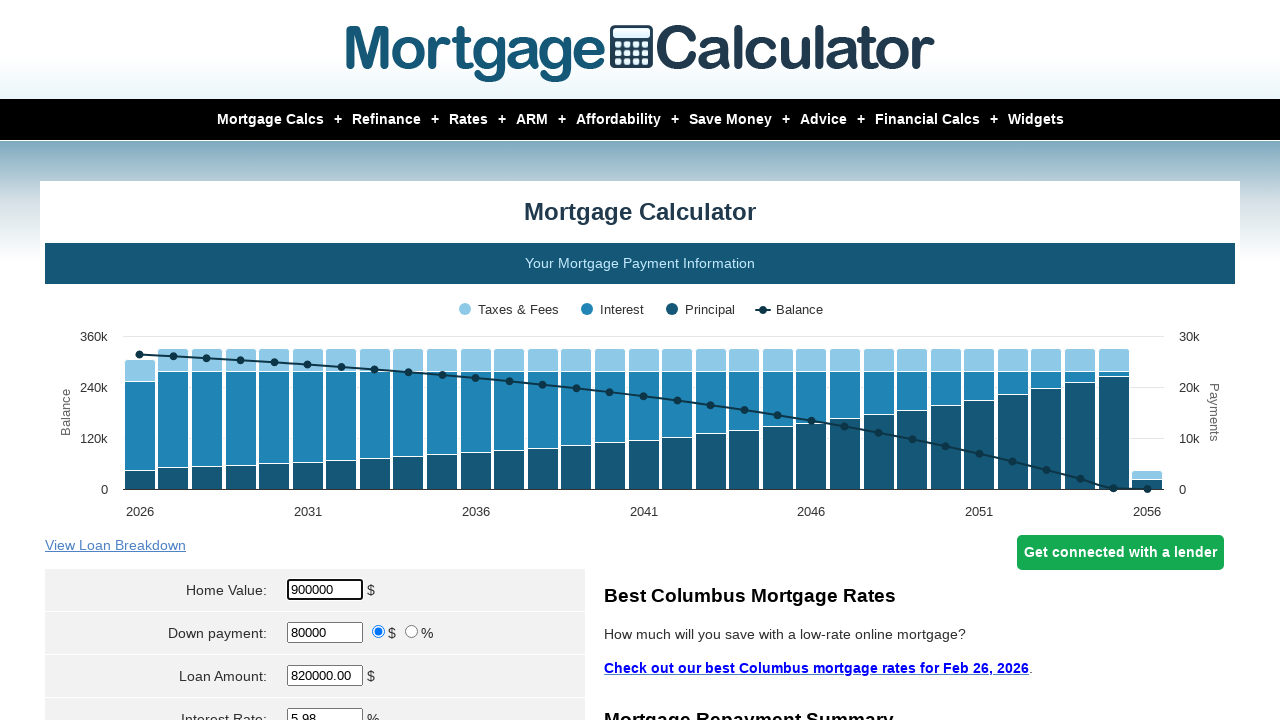

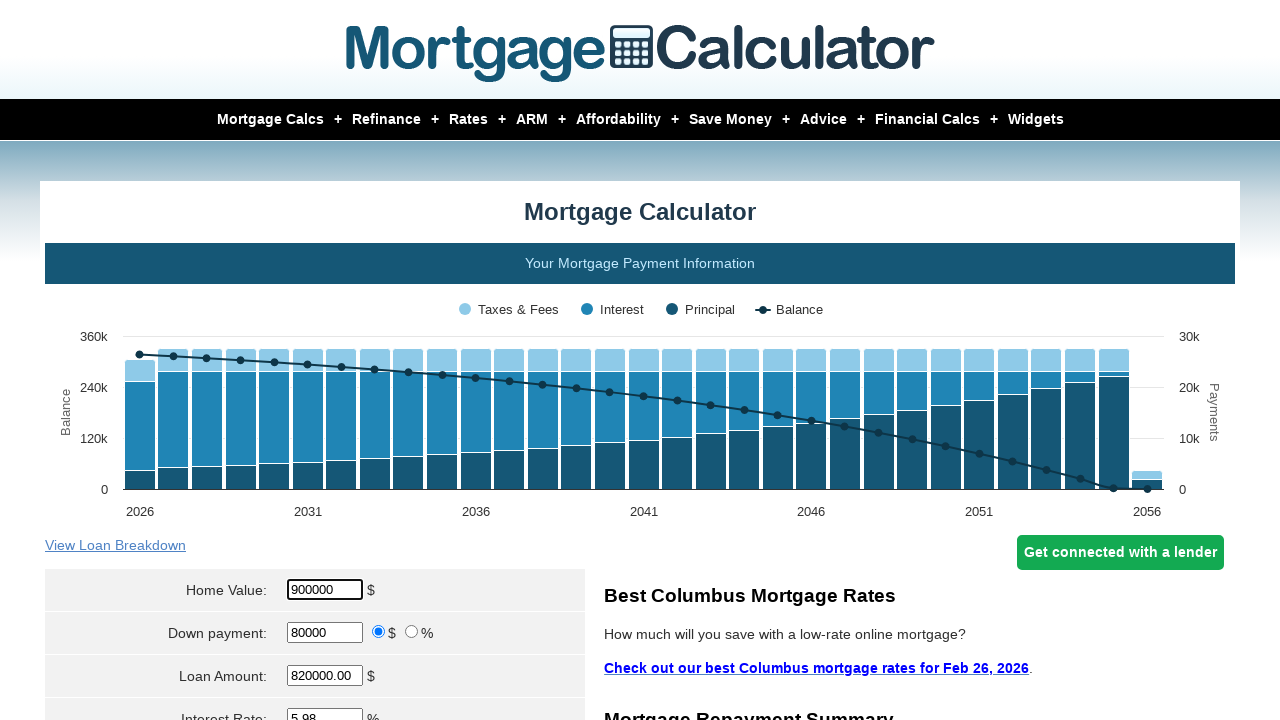